Tests the help and support feedback form by clicking the like button and filling in comment and email fields

Starting URL: https://docs.github.com/en/enterprise-cloud@latest

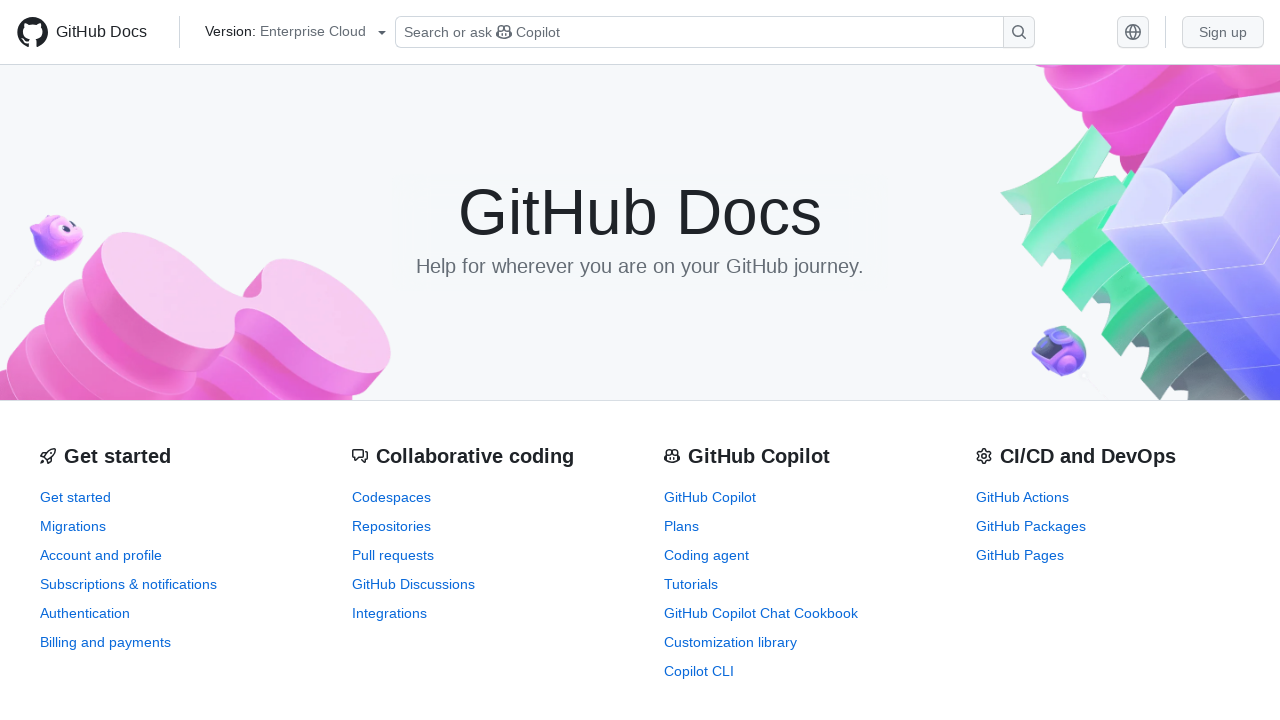

Scrolled to bottom of page
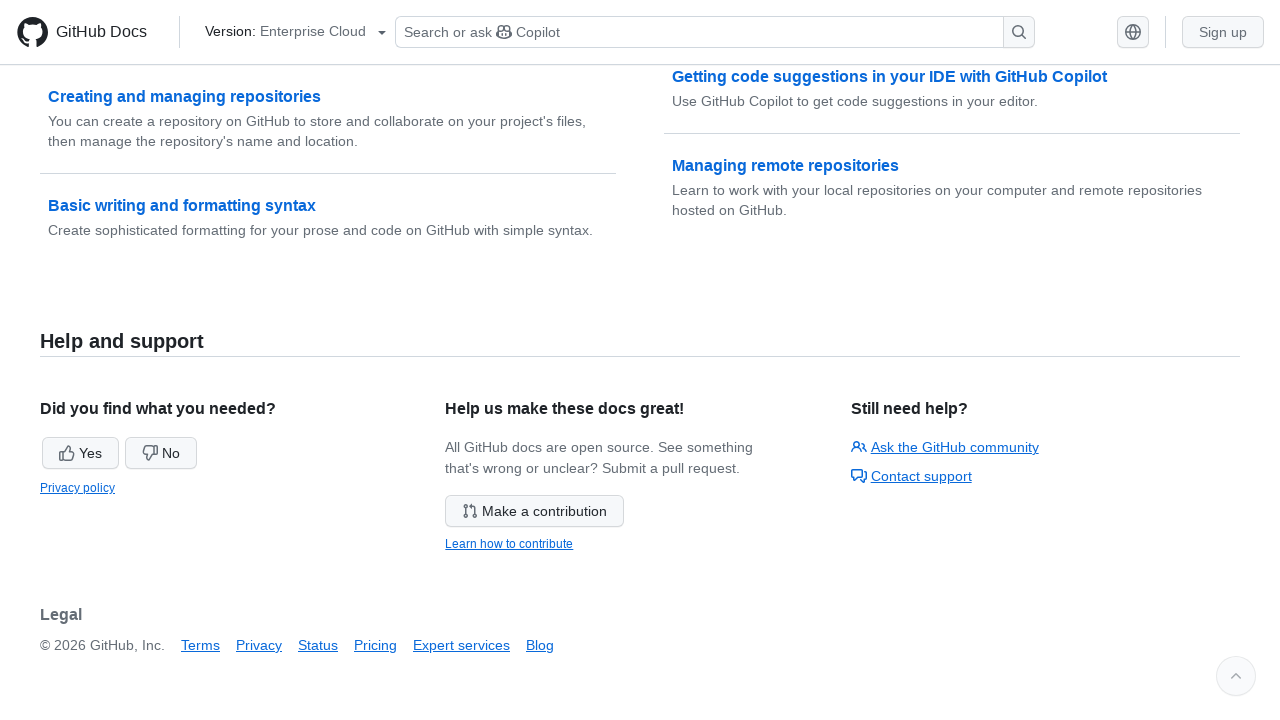

Waited for page to settle after scrolling
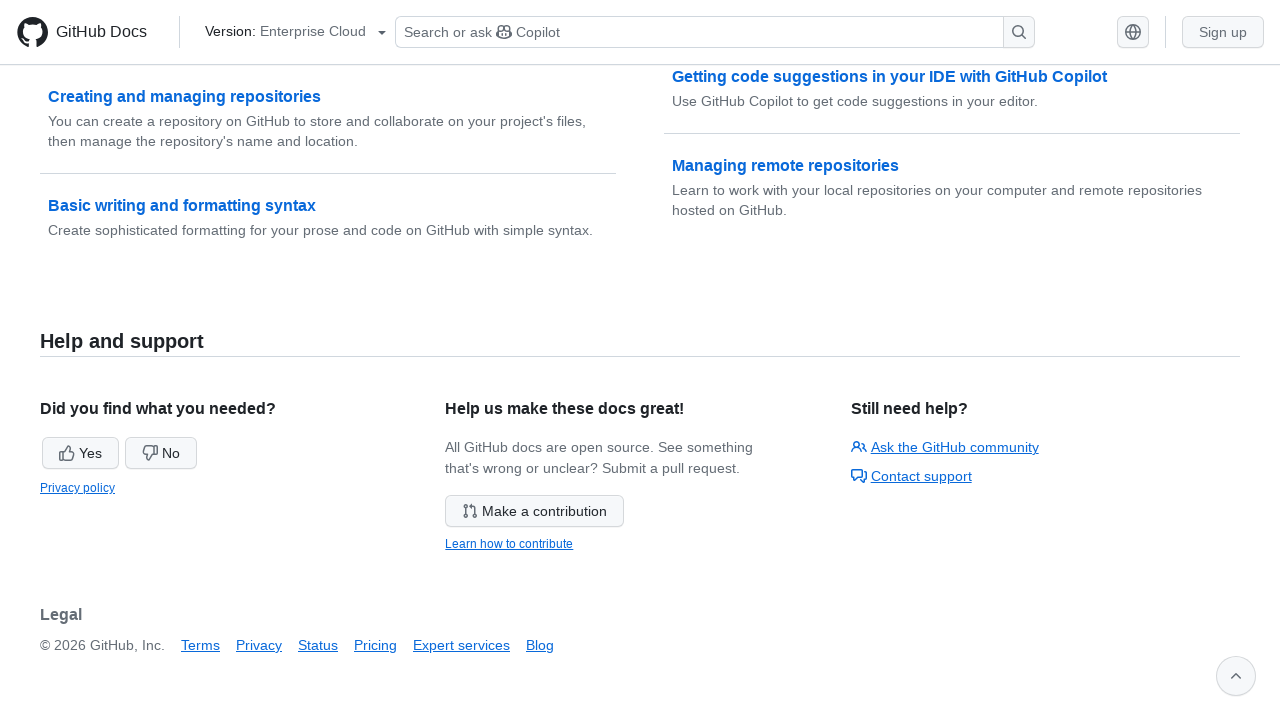

Clicked the like button at (80, 453) on .btn.mr-1
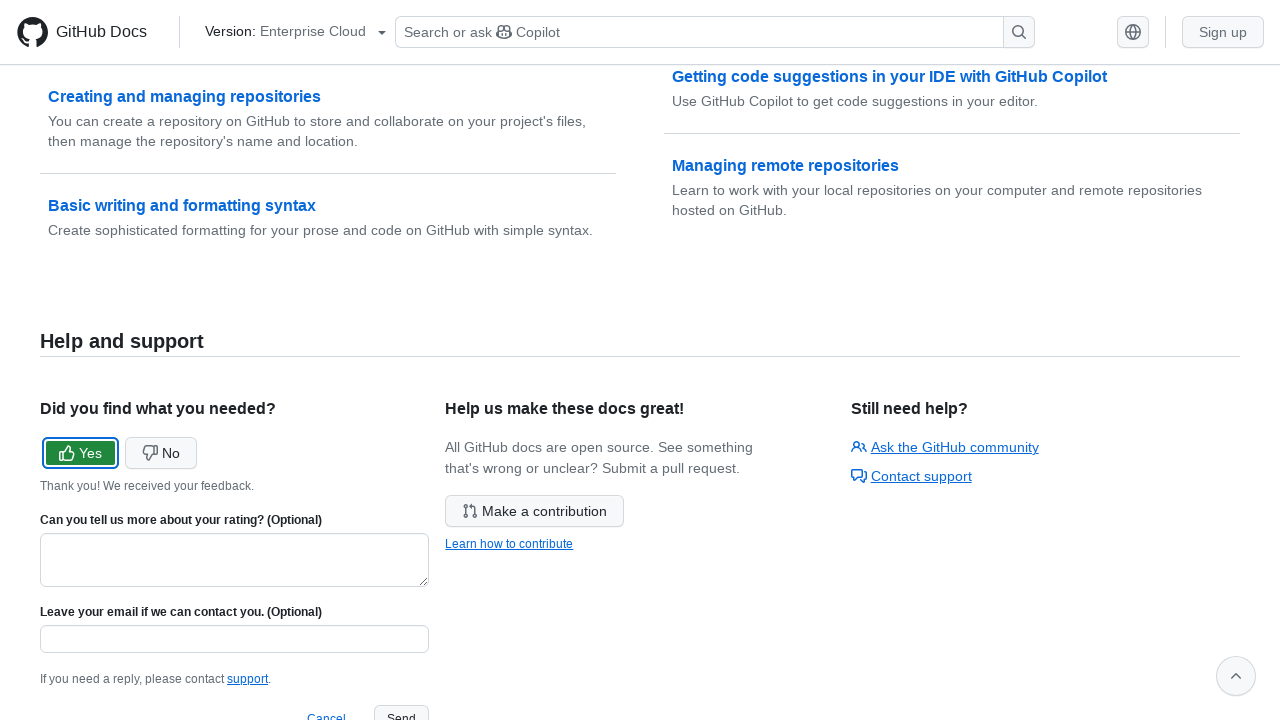

Waited after clicking like button
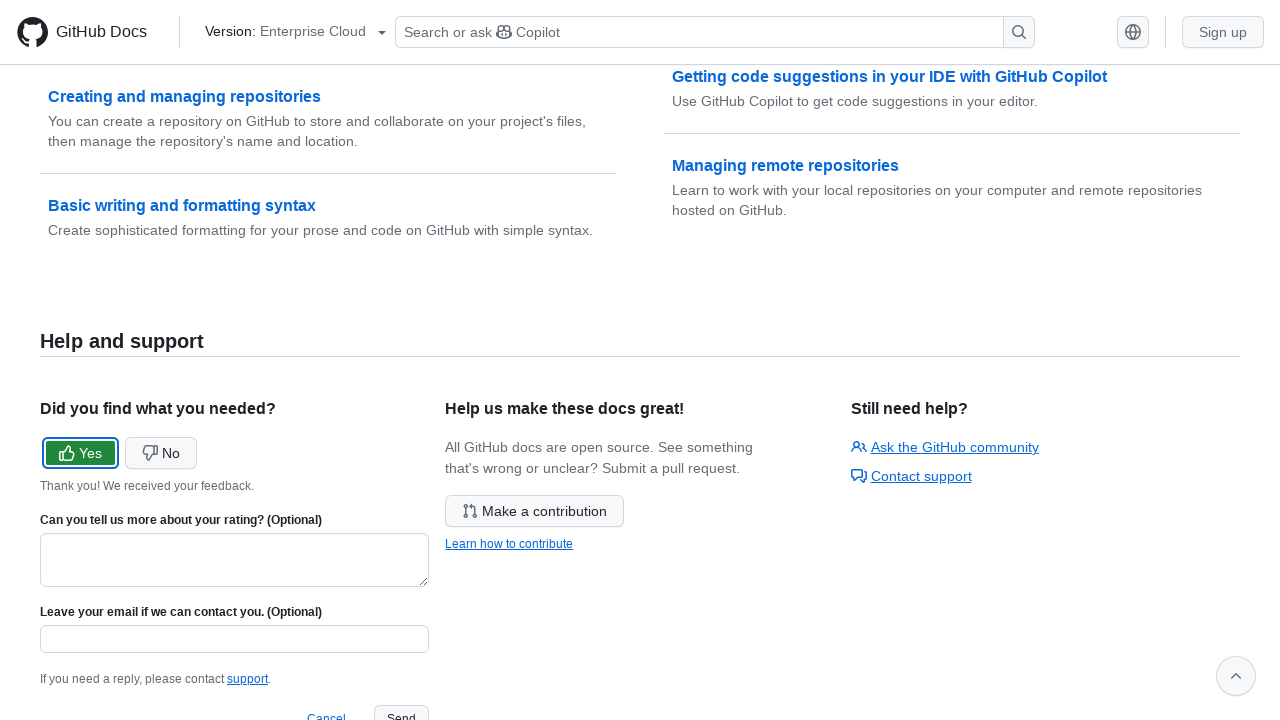

Filled in comment field with feedback about GitHub CoPilot documentation on #survey-comment
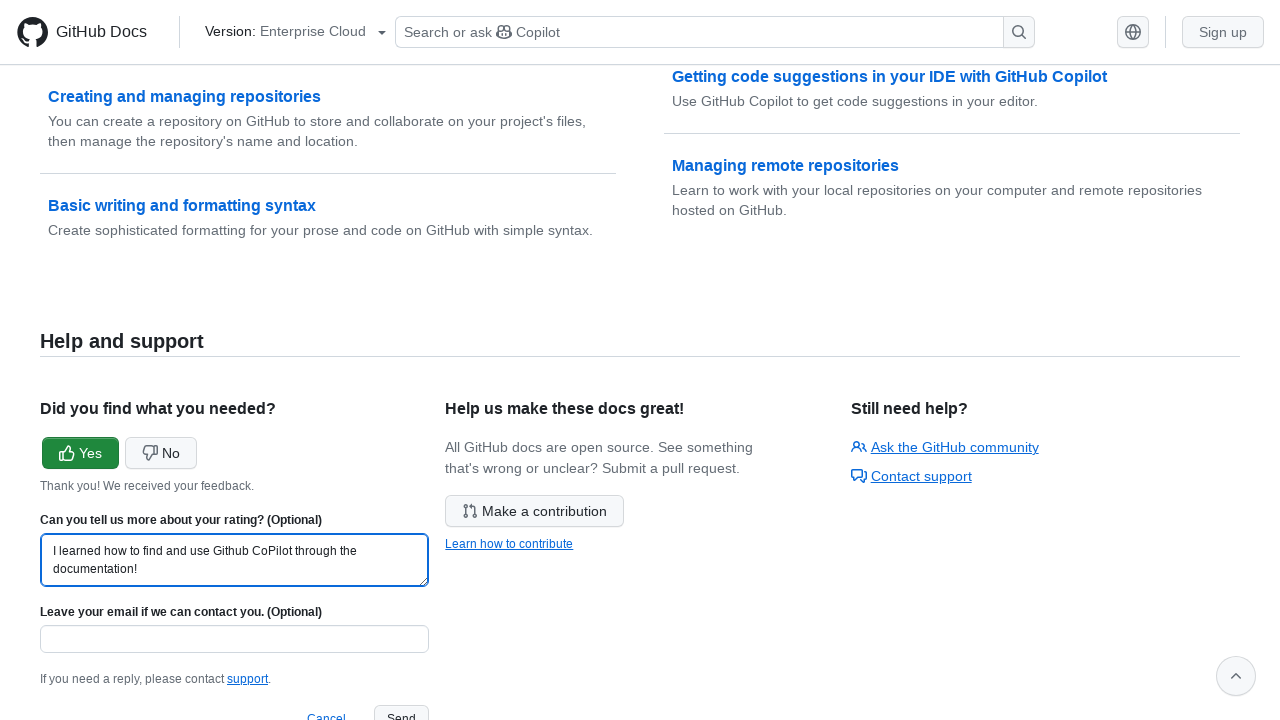

Waited after filling comment field
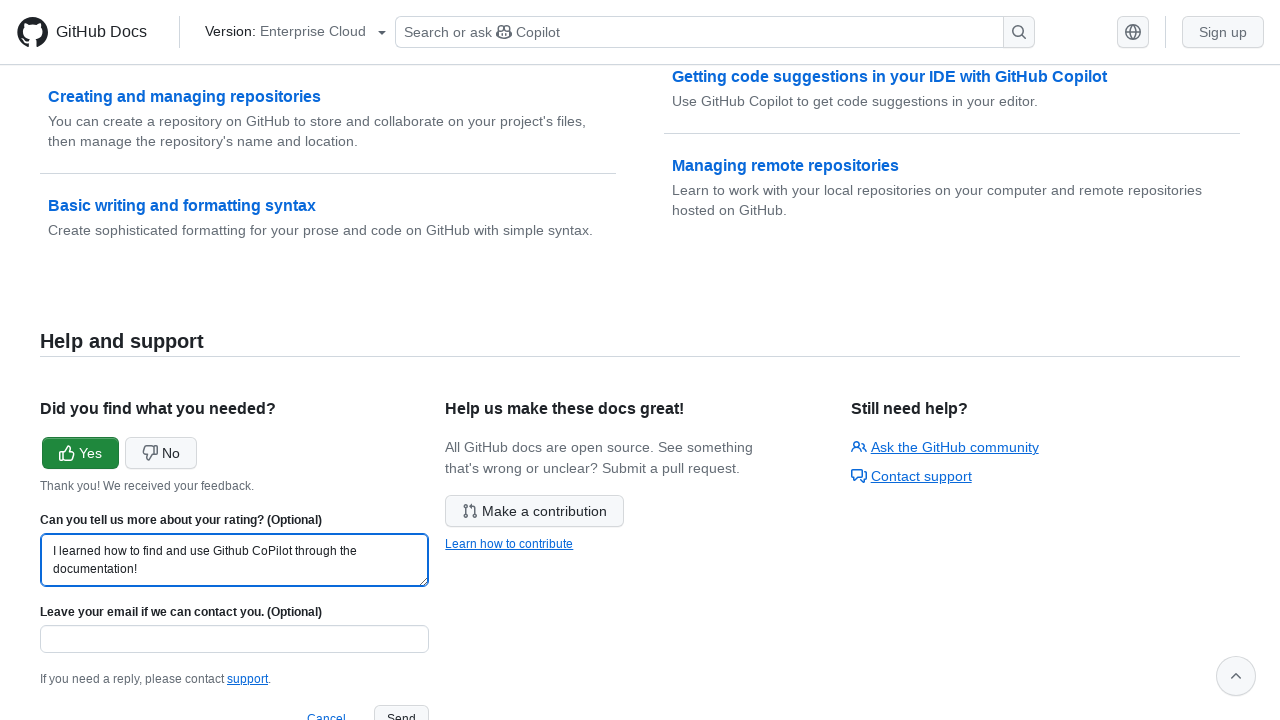

Filled in email field with testuser@example.com on #survey-email
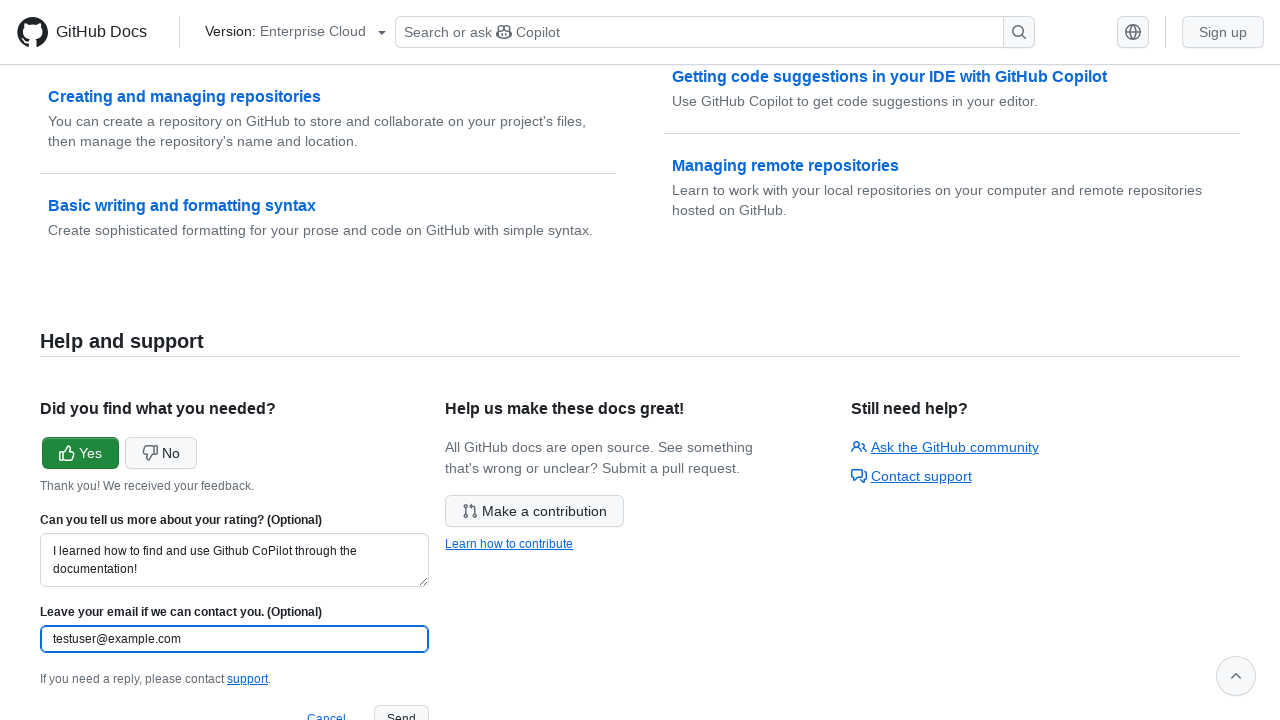

Waited after filling email field
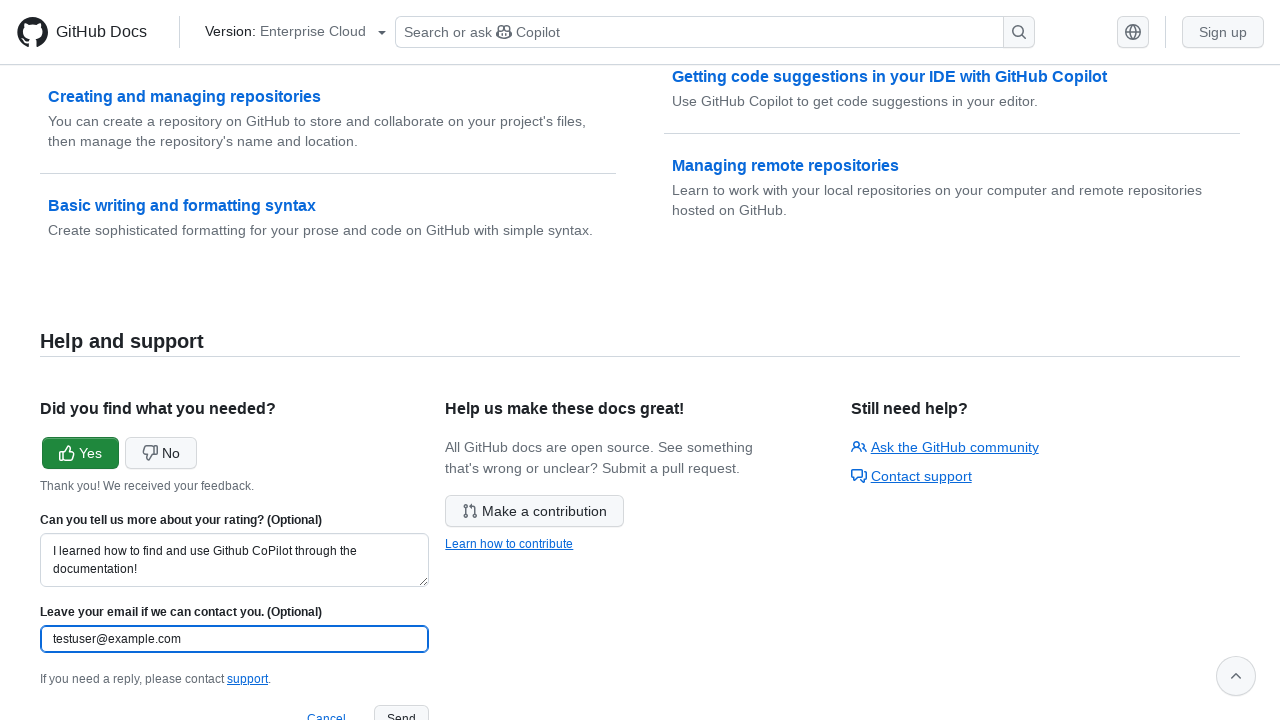

Clicked submit button to send help and support feedback at (327, 707) on .btn.btn-sm.btn-invisible.mr-3
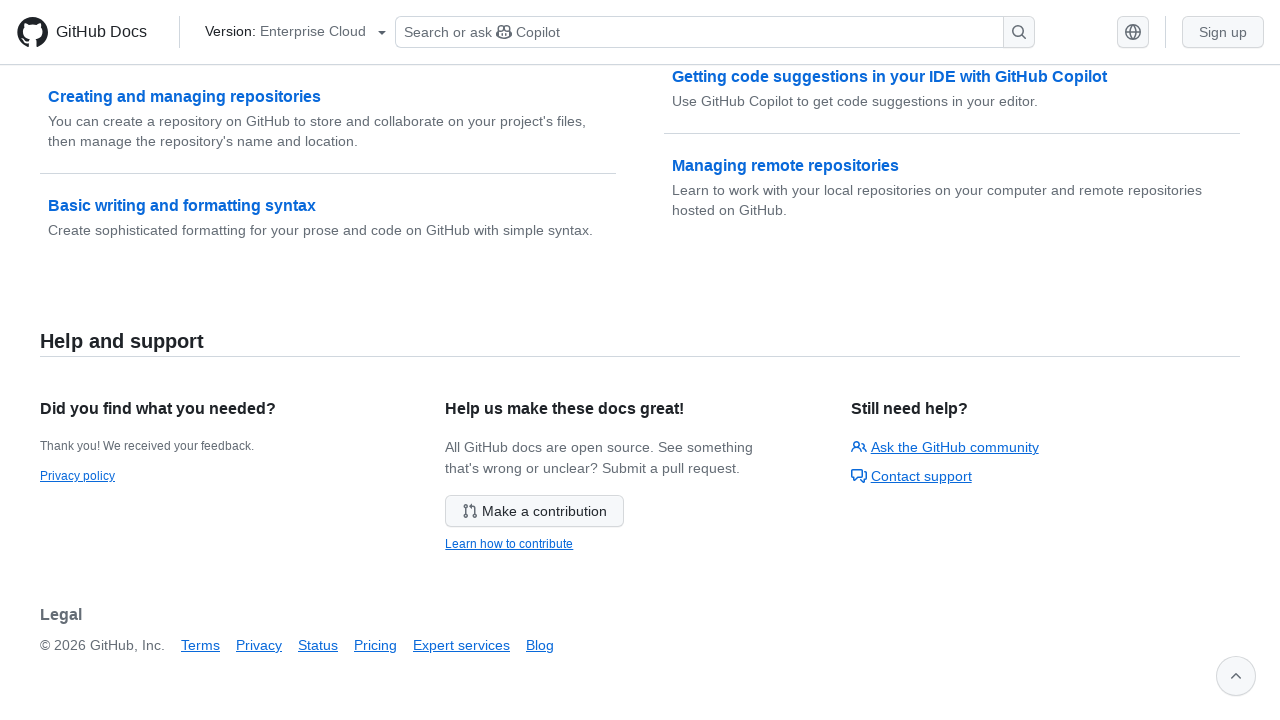

Waited for feedback submission to complete
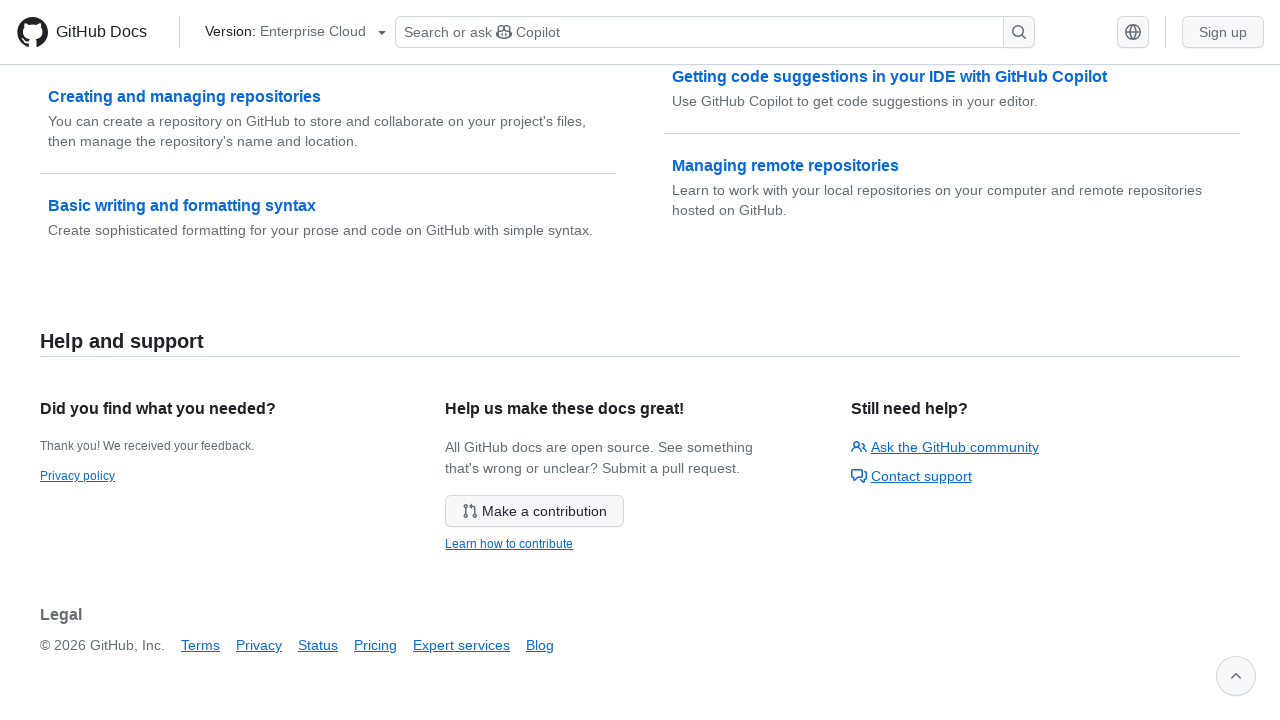

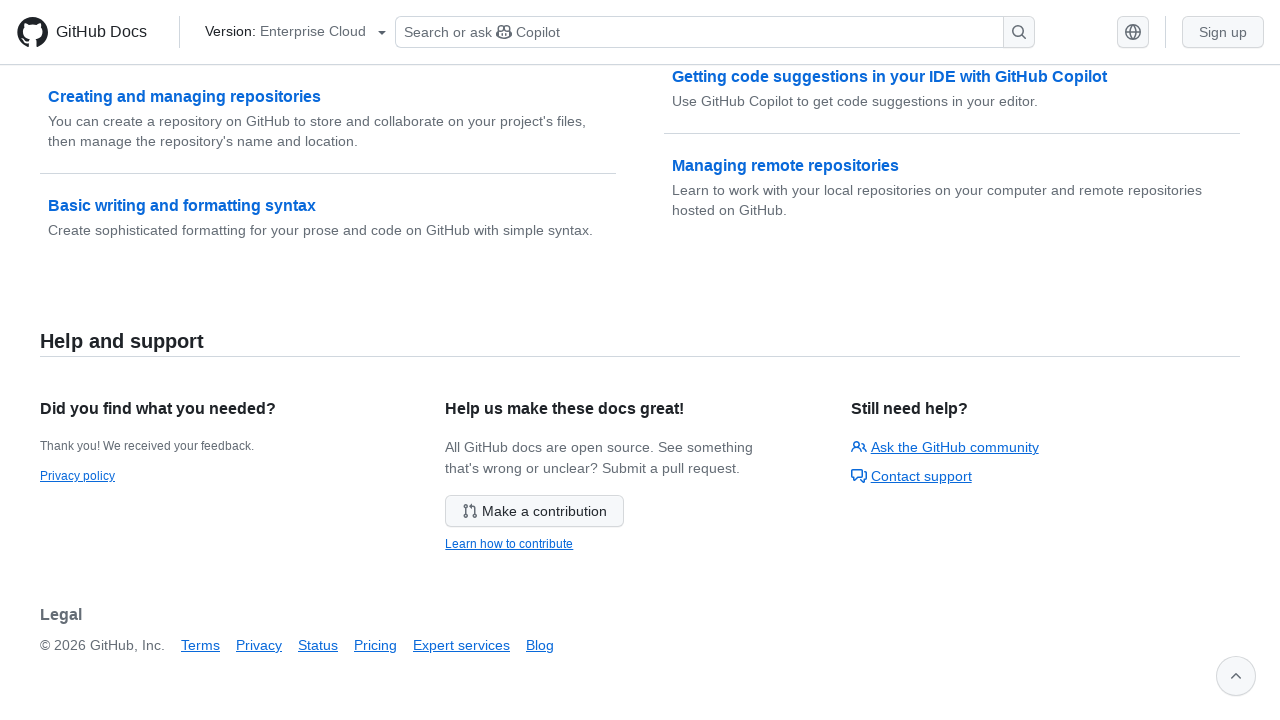